Navigates to a practice page and interacts with a courses table, locating cells containing 'Python' text

Starting URL: https://rahulshettyacademy.com/AutomationPractice/

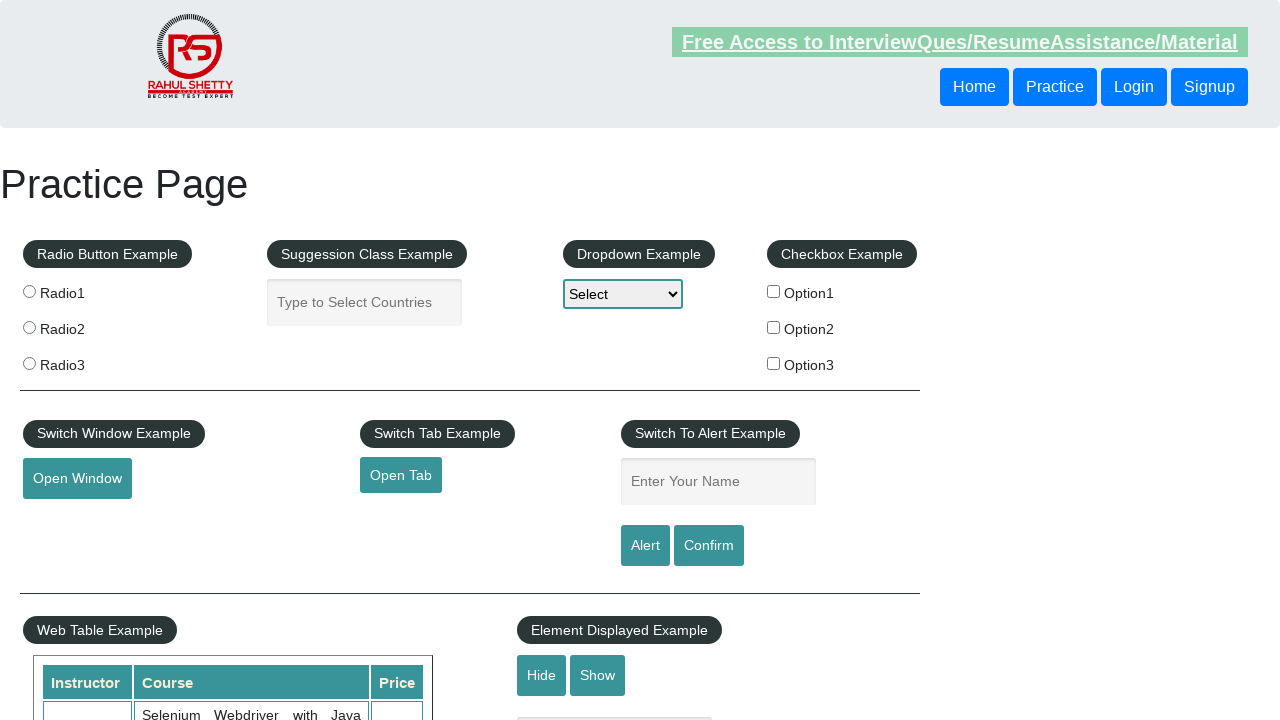

Waited for courses table to load
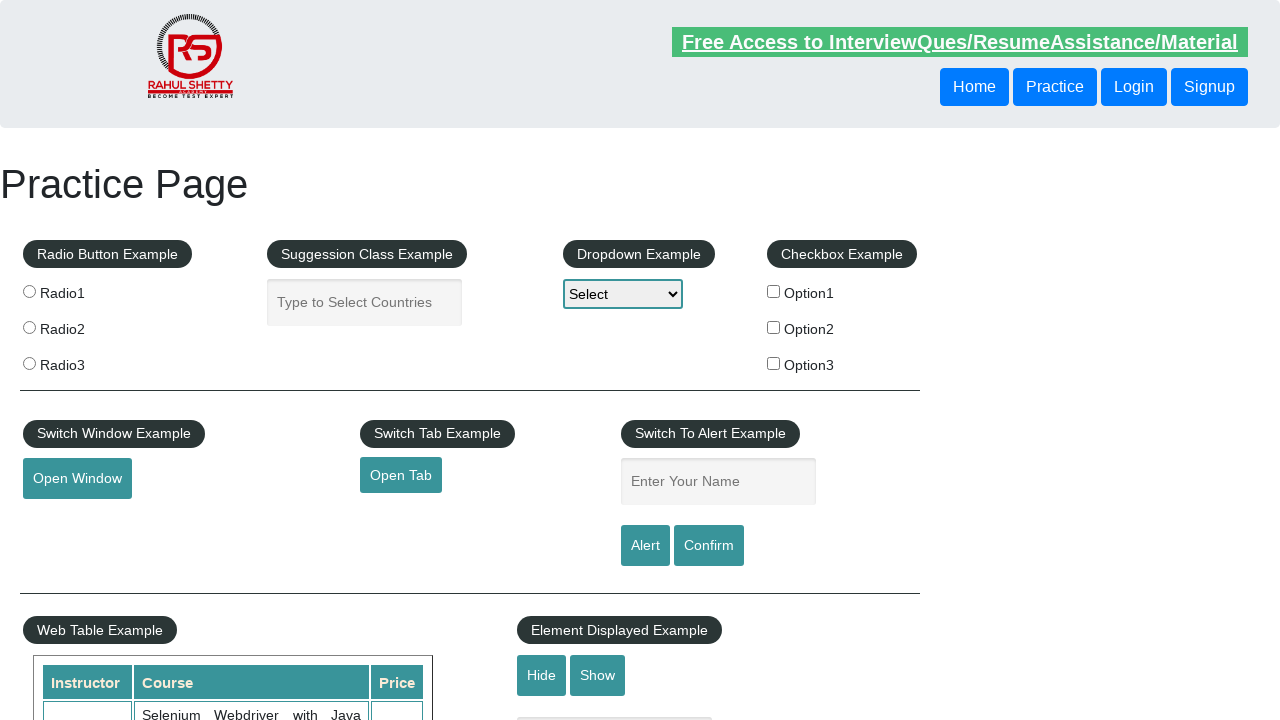

Located all cells in the 9th row of the courses table
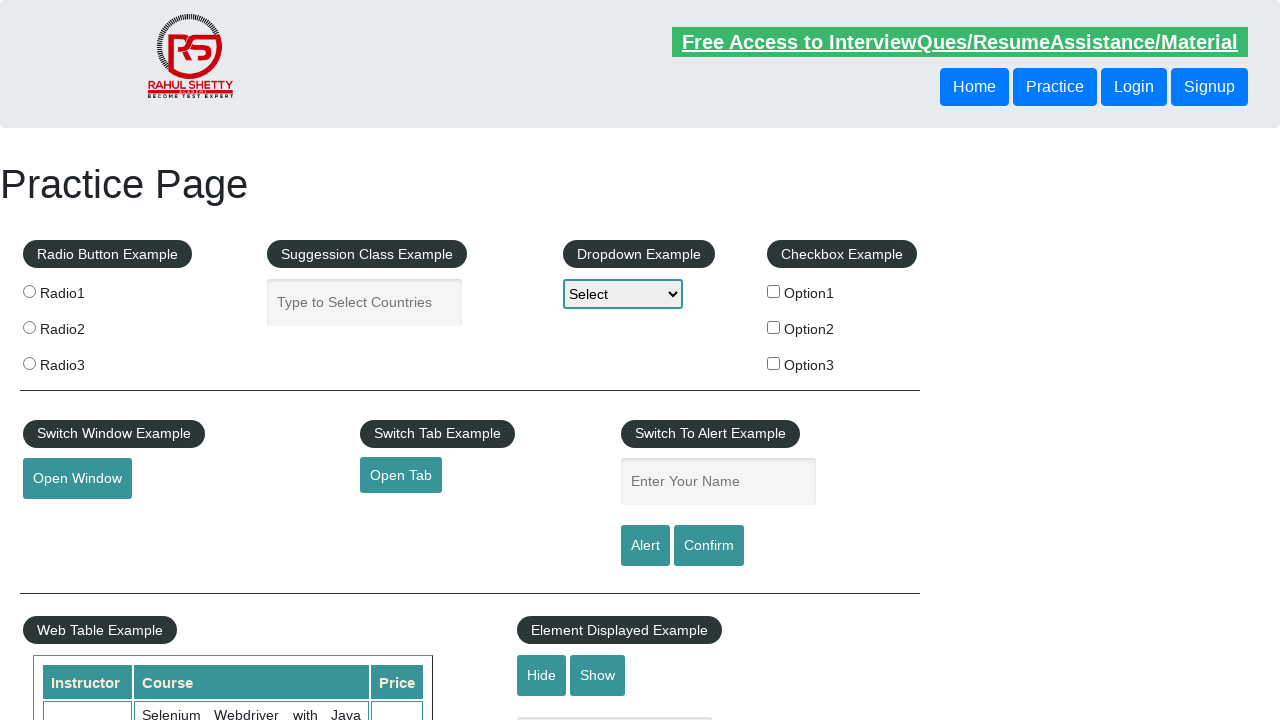

Retrieved cell count: 3 cells found in row 9
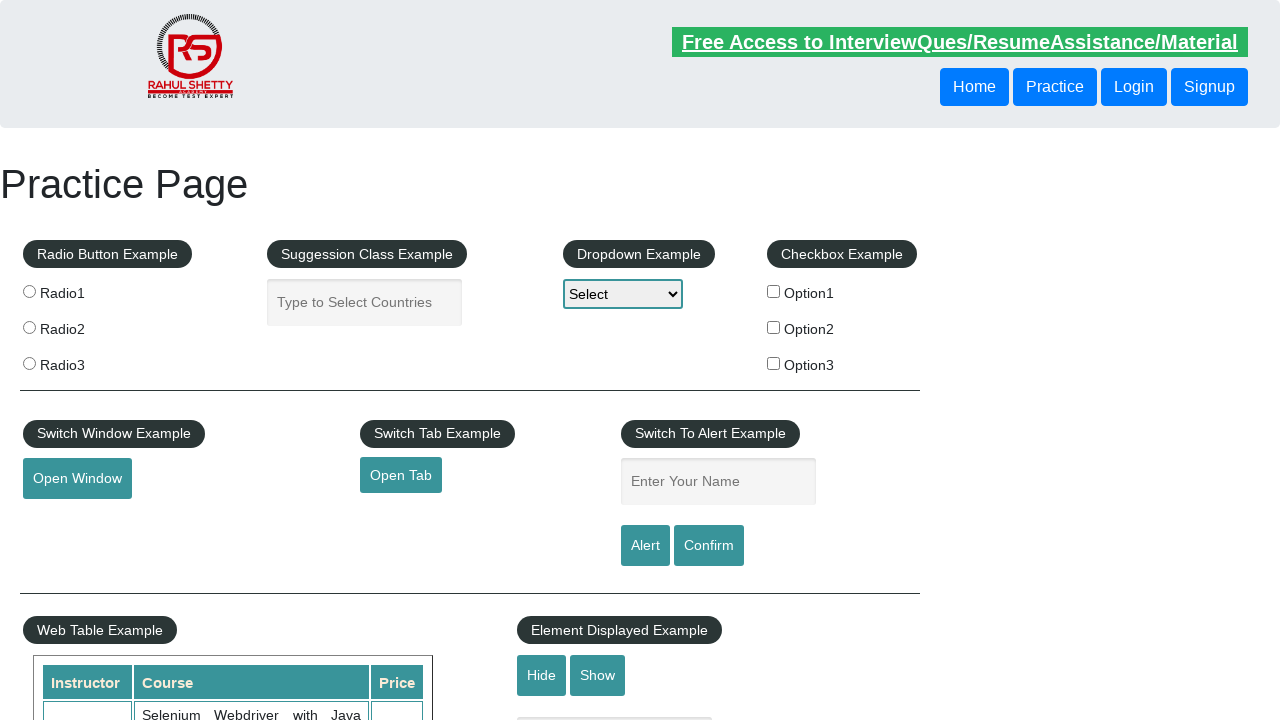

Retrieved cell at index 0
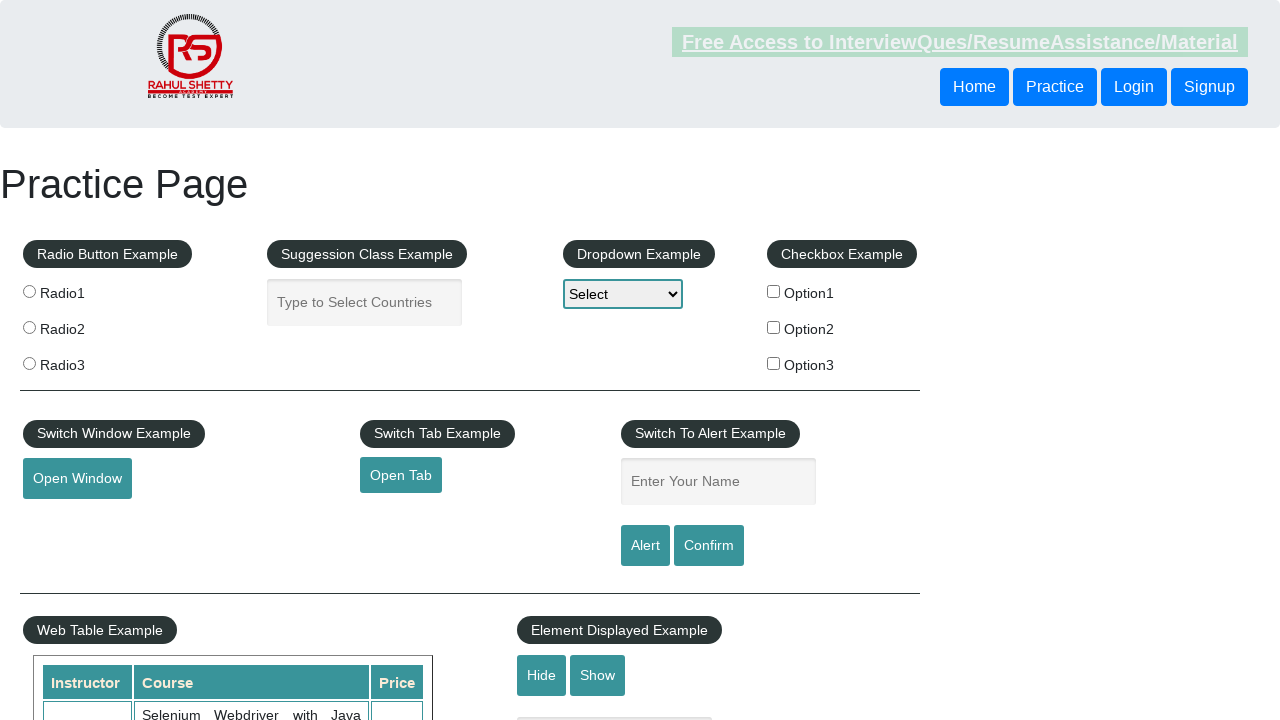

Extracted text from cell 0: 'Rahul Shetty'
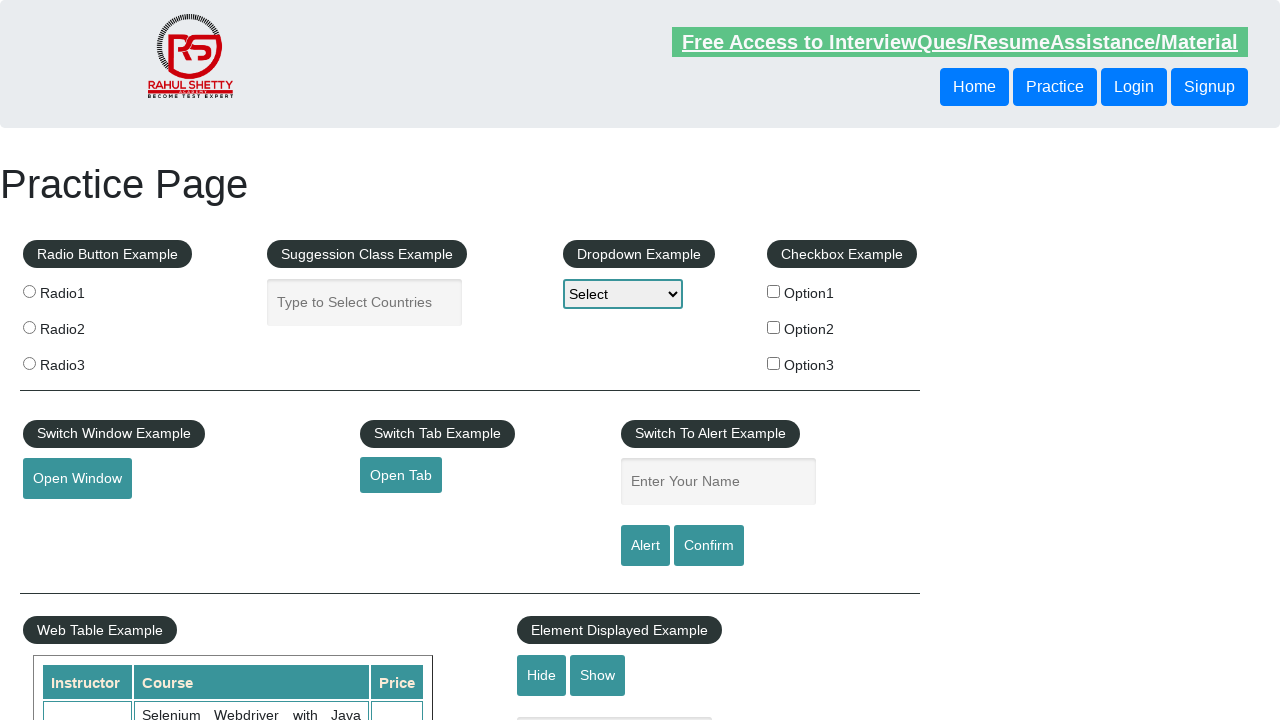

Retrieved cell at index 1
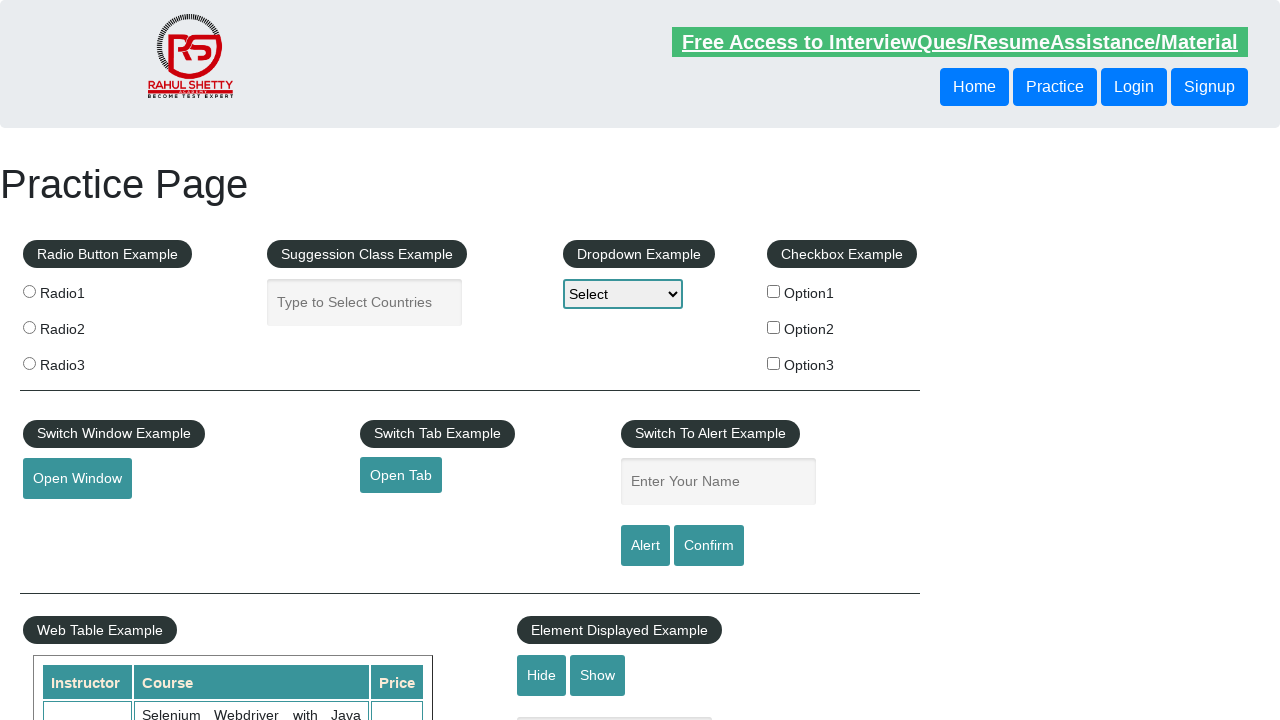

Extracted text from cell 1: 'Master Selenium Automation in simple Python Language'
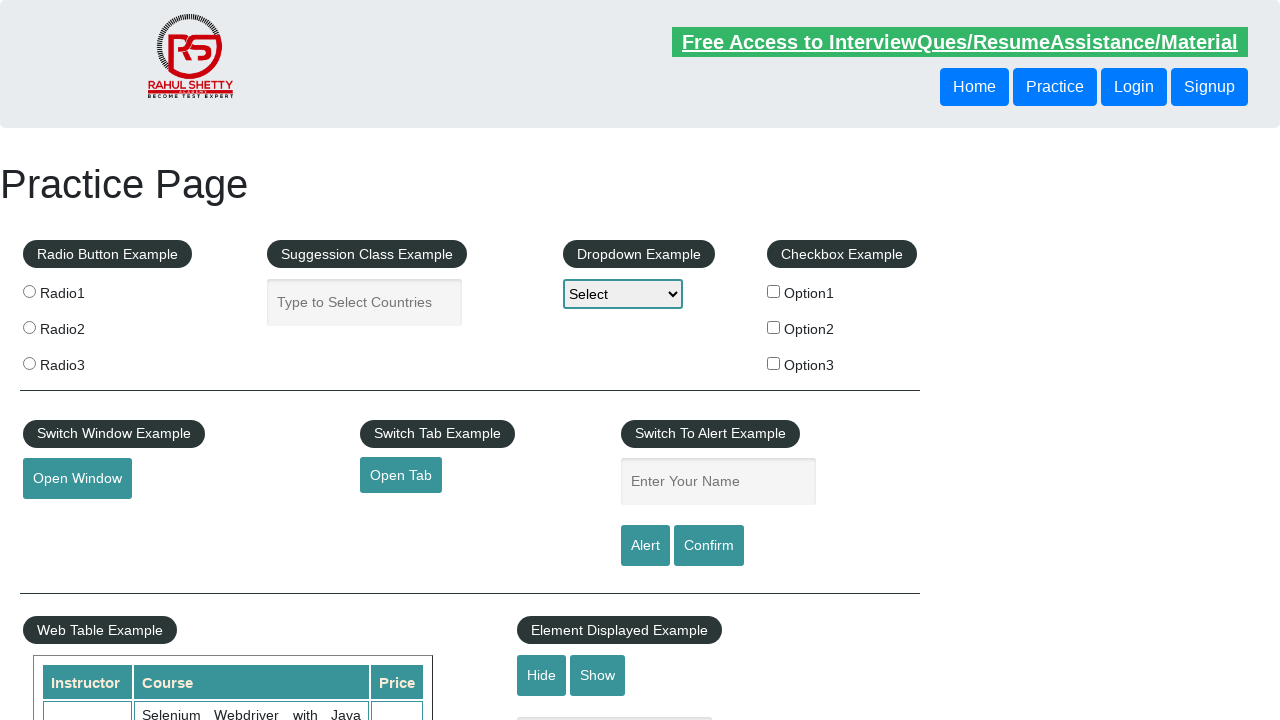

Found 'Python' in cell 1
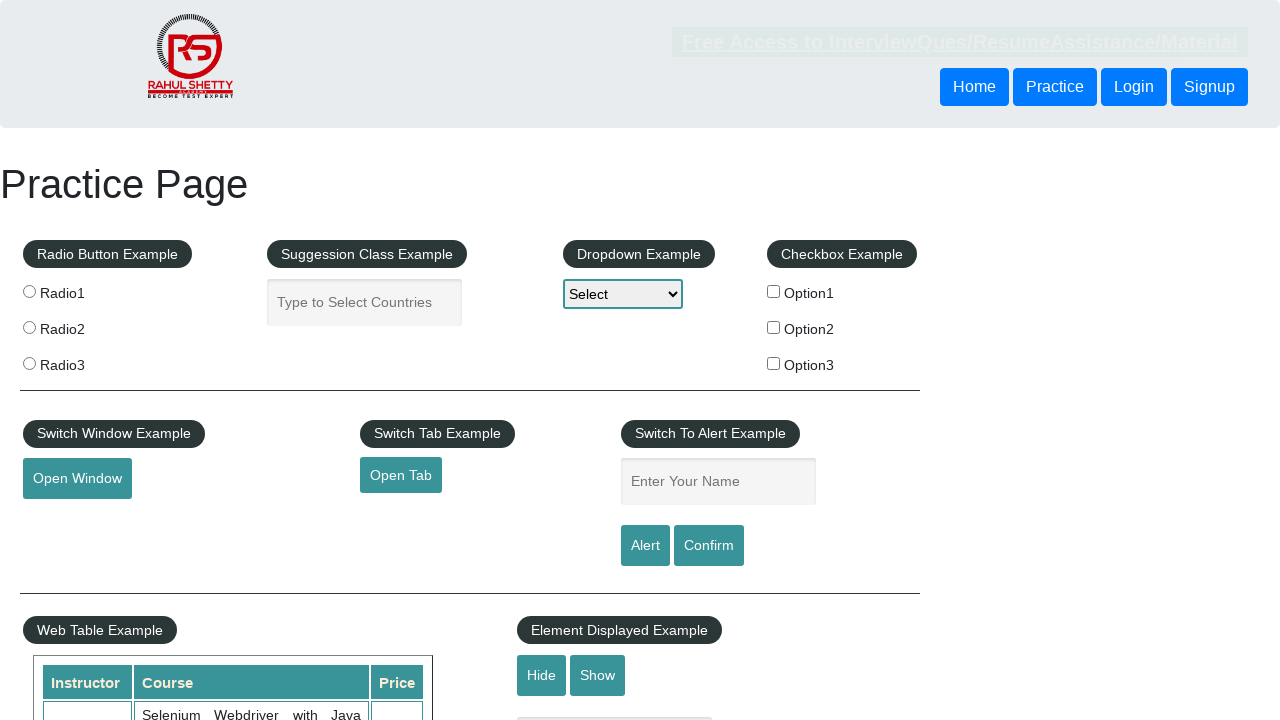

Verified next cell (index 2) exists and waited for it
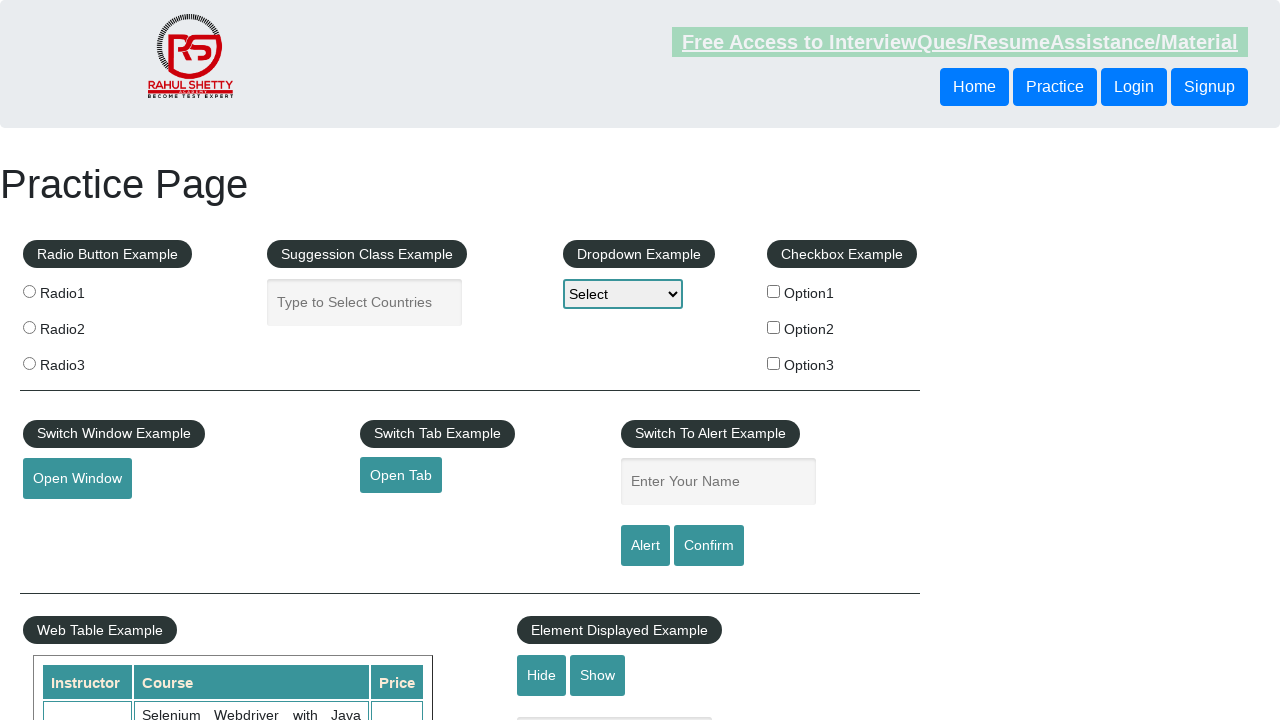

Retrieved cell at index 2
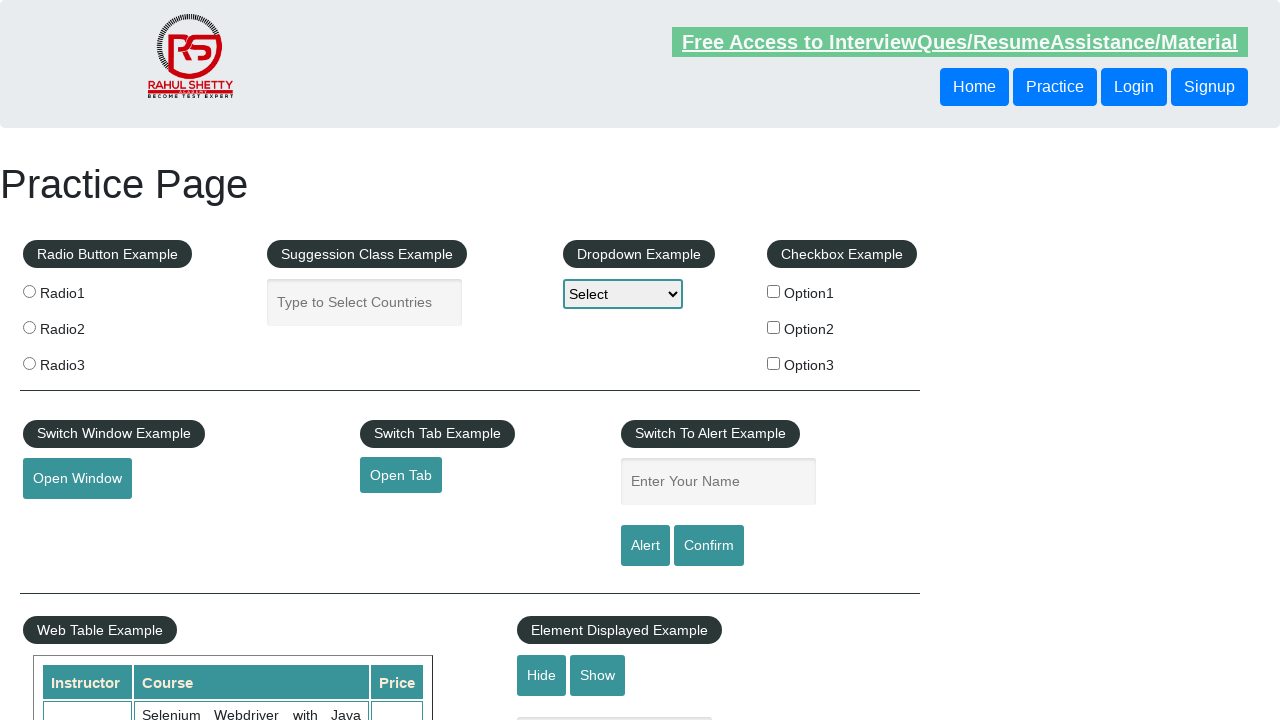

Extracted text from cell 2: '25'
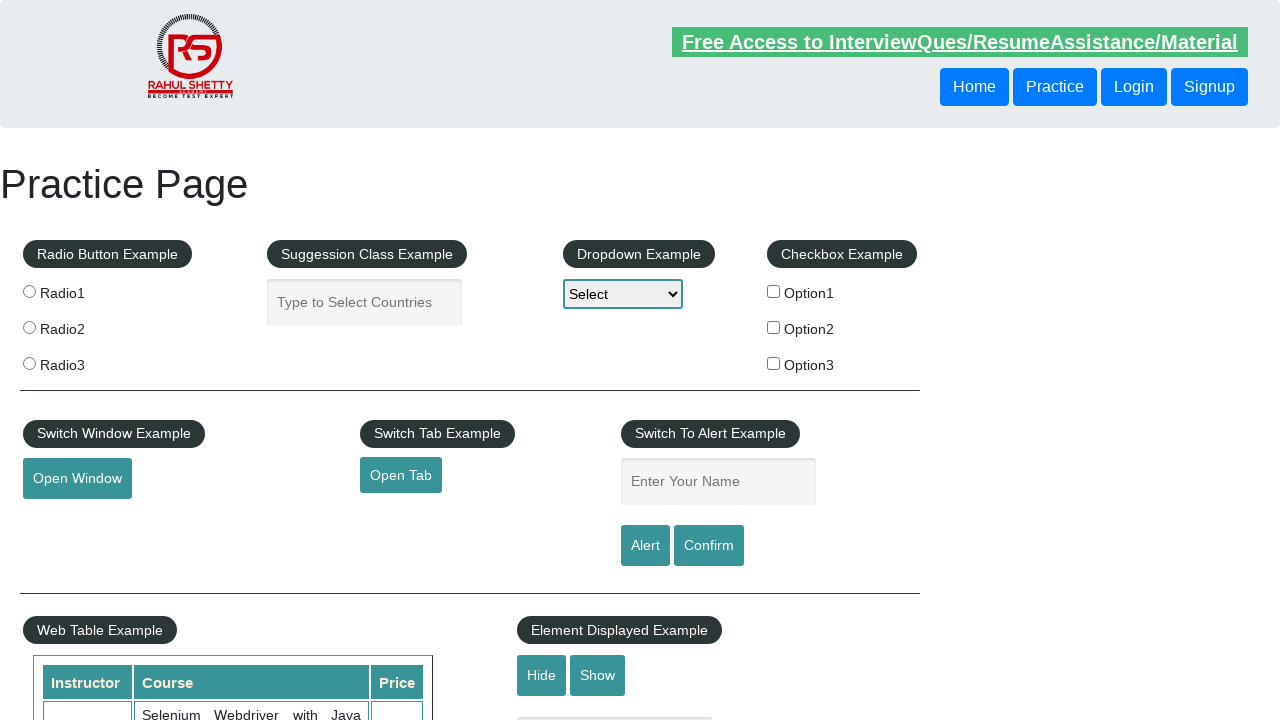

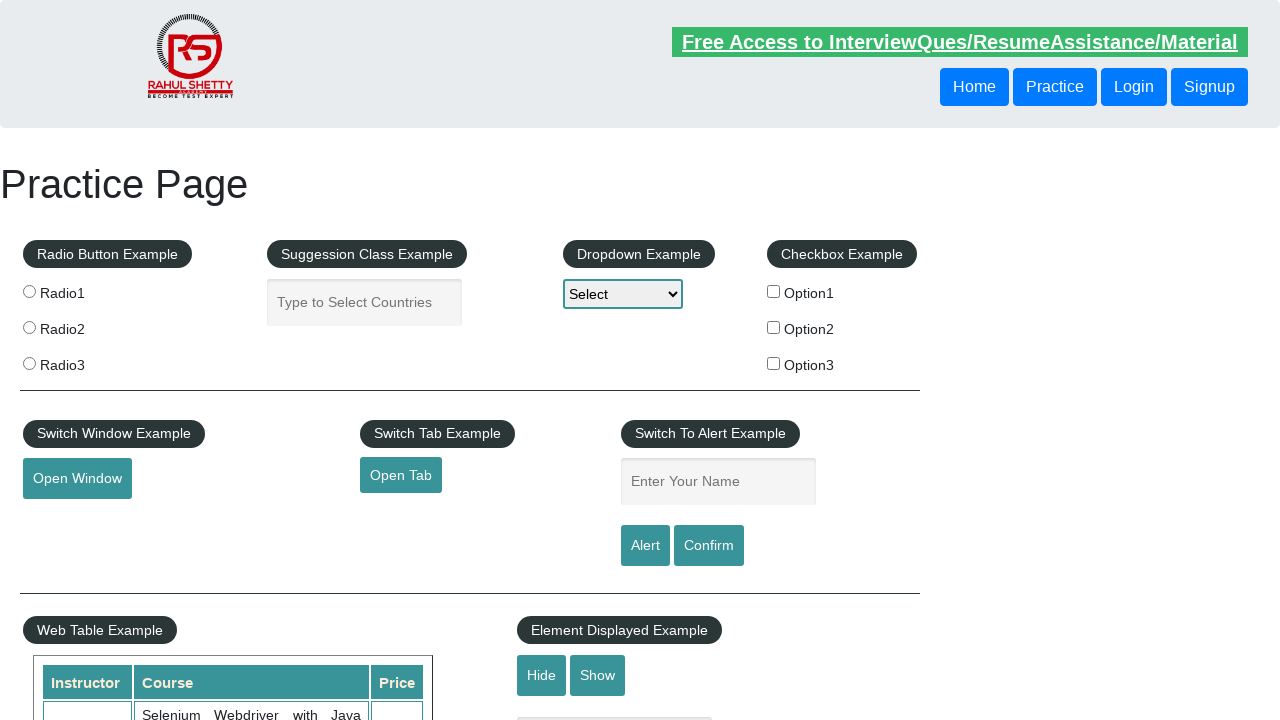